Tests adding a very long todo text to verify the application handles it properly

Starting URL: https://todomvc.com/examples/react/dist/

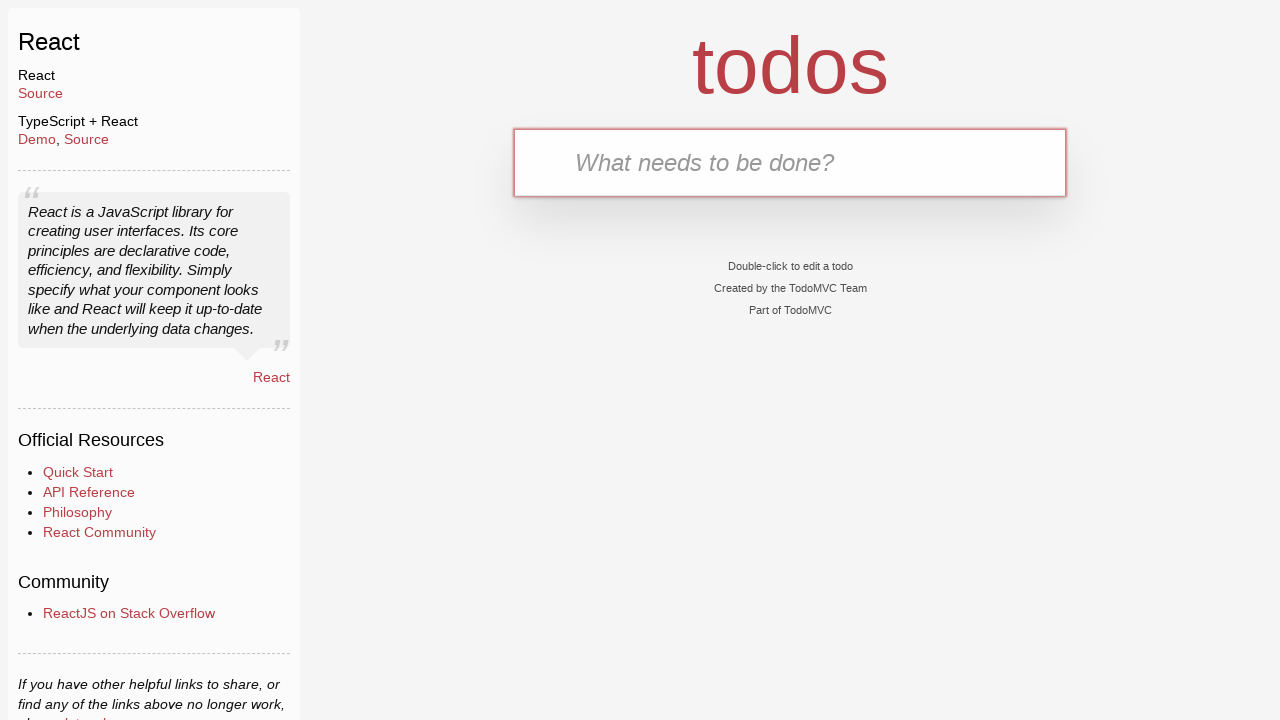

Filled new todo input with long text on .new-todo
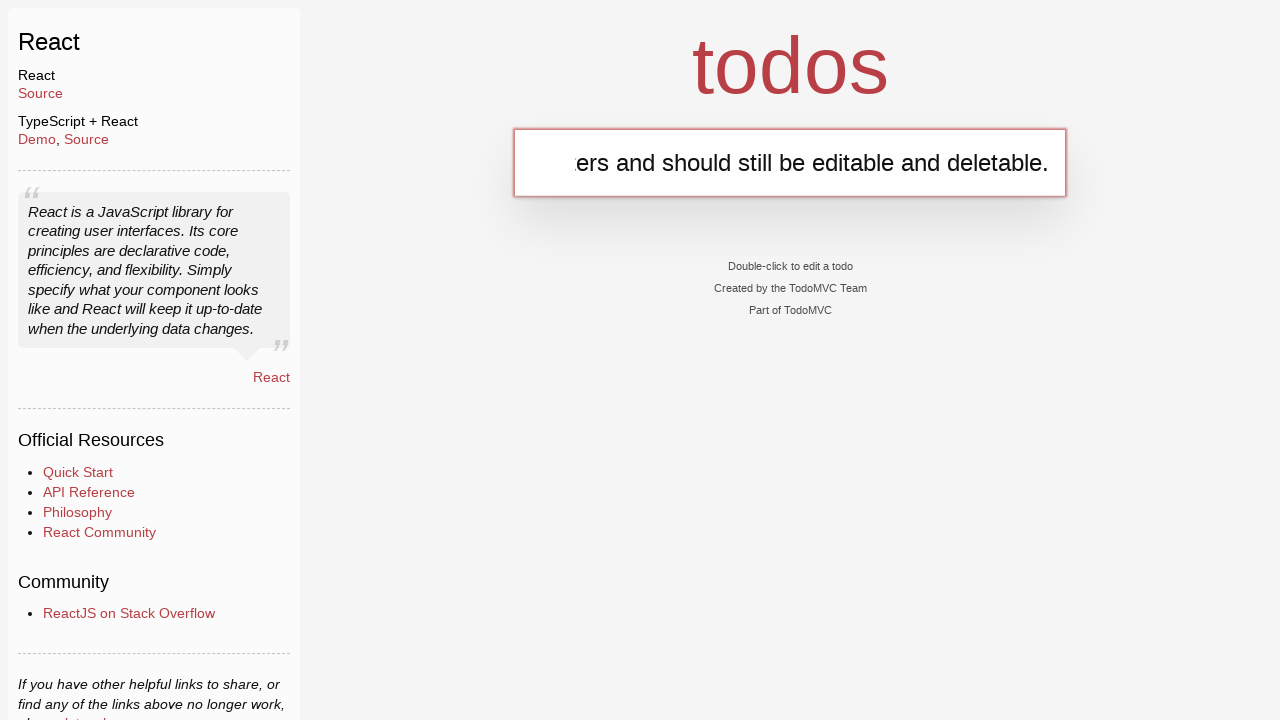

Pressed Enter to add long todo item on .new-todo
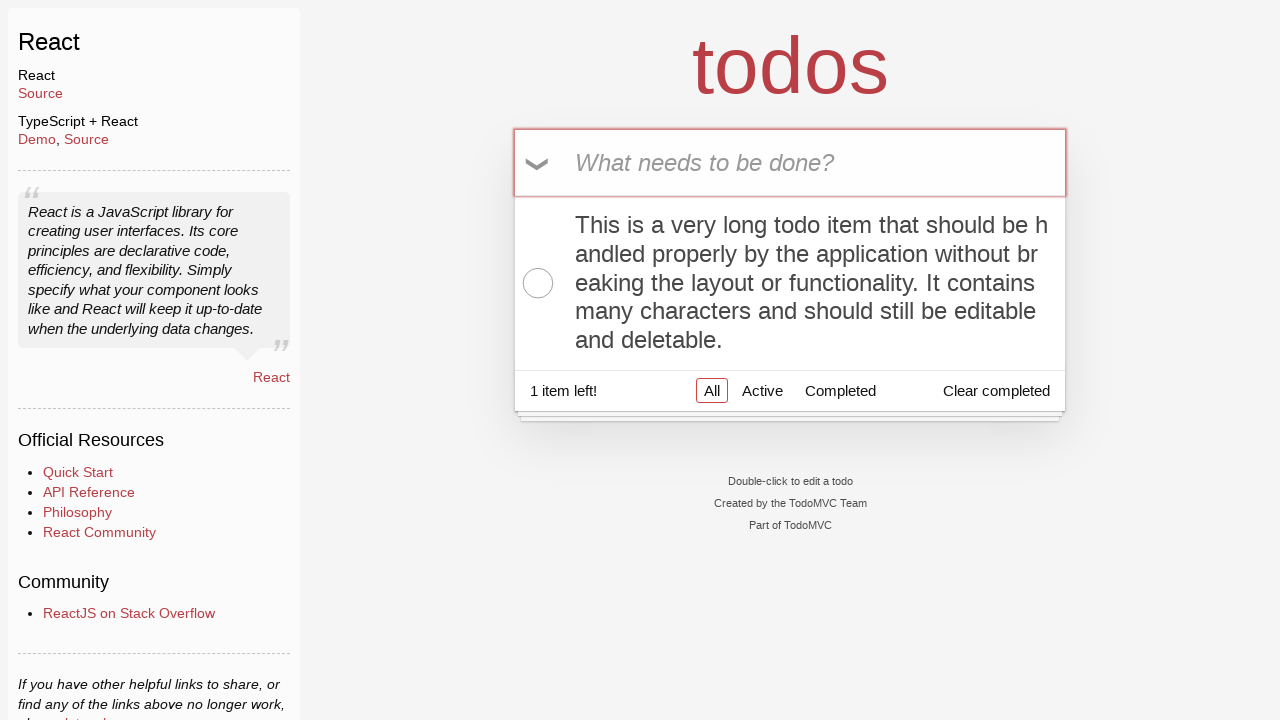

Todo list item appeared
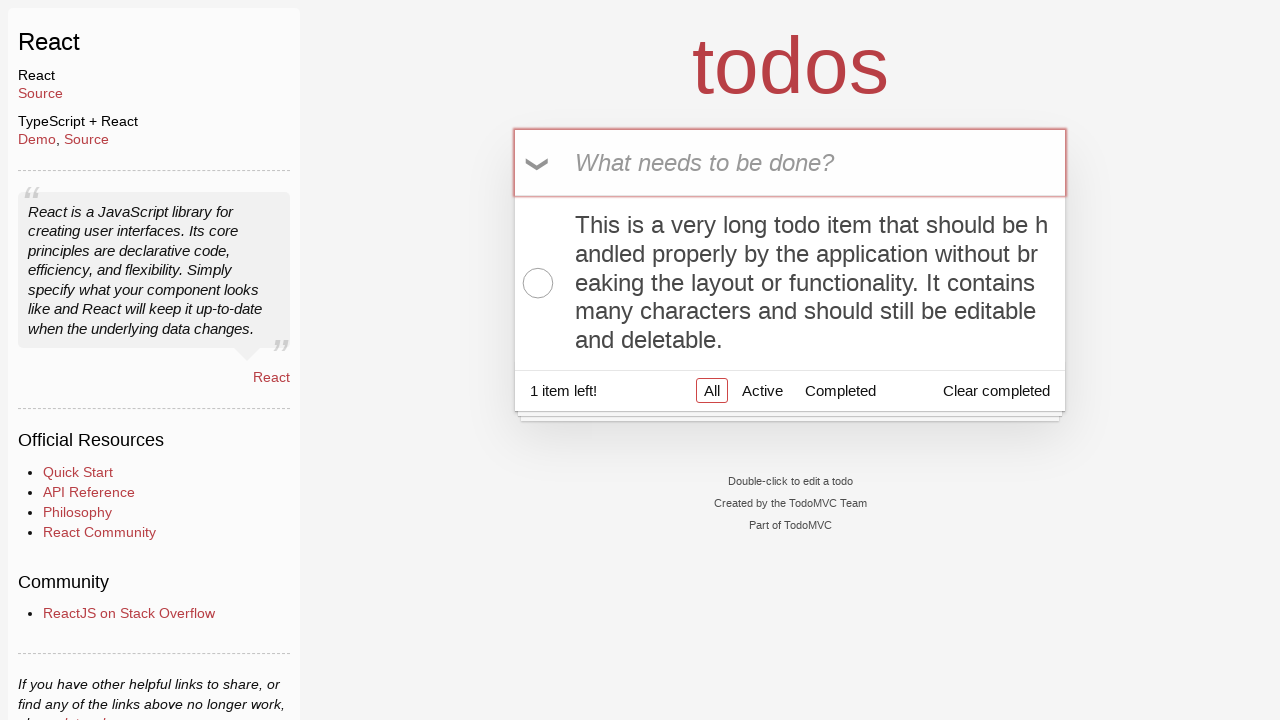

Located todo label element
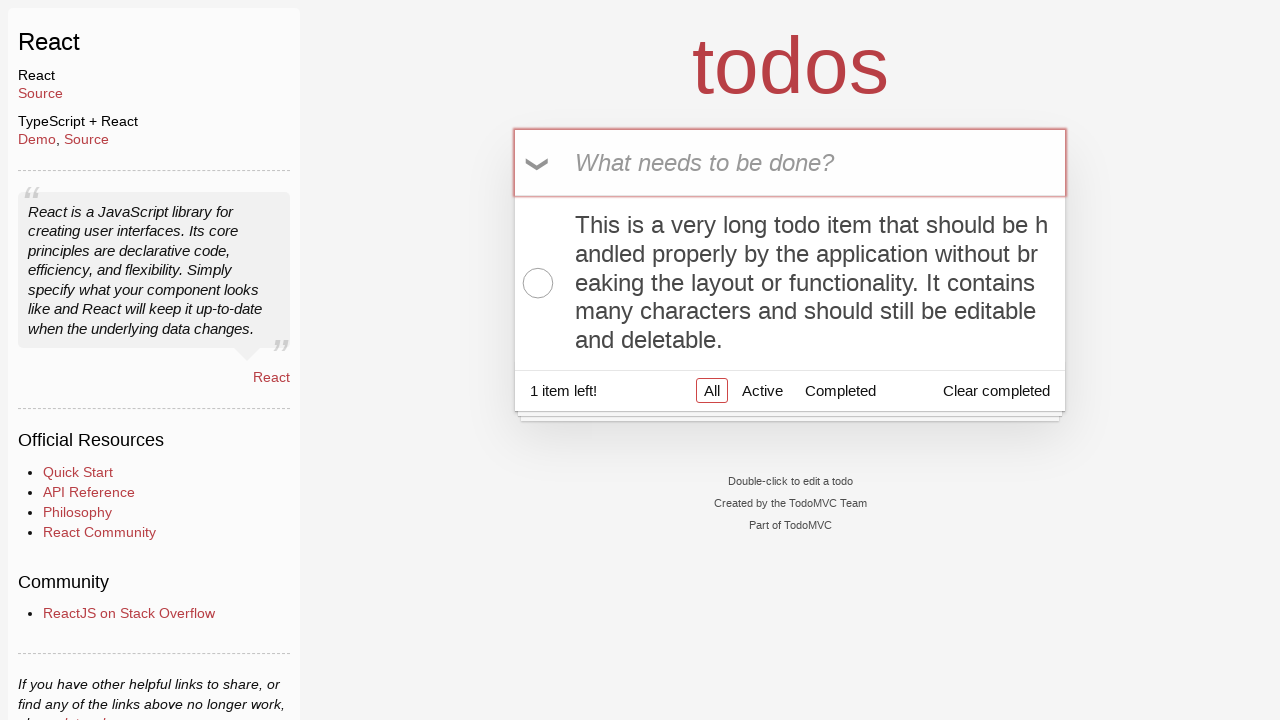

Verified long todo text was added correctly
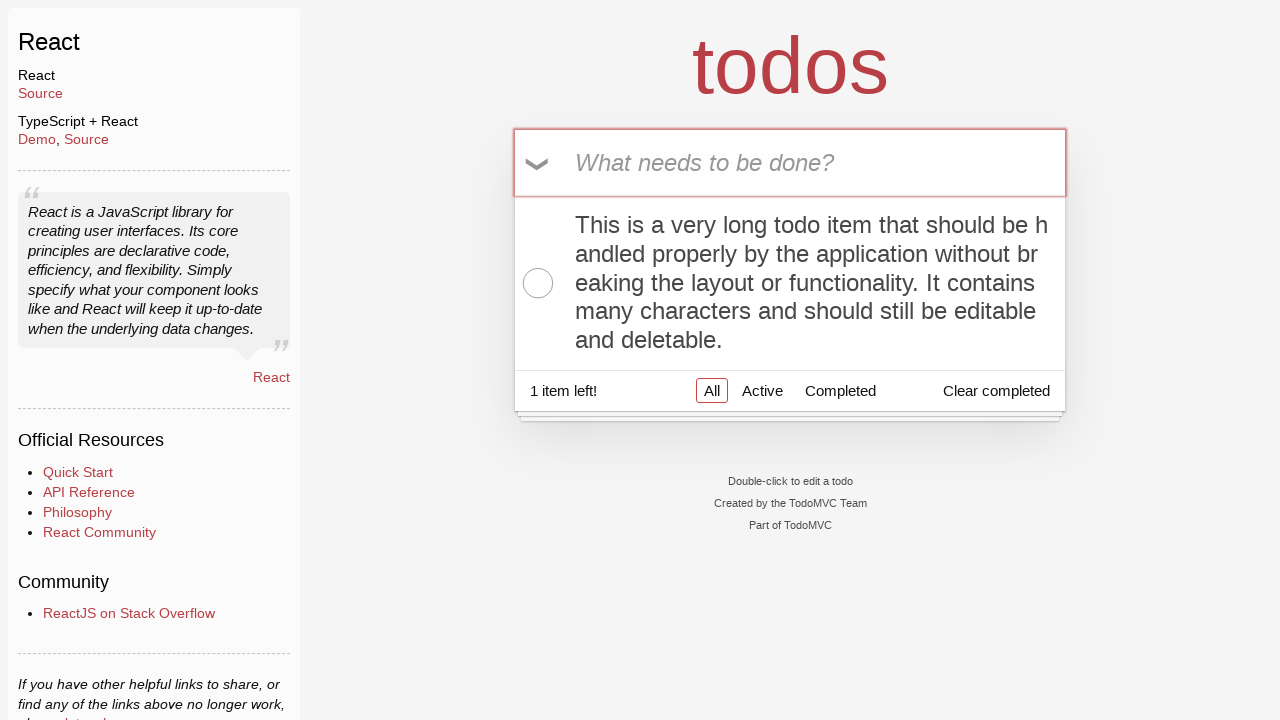

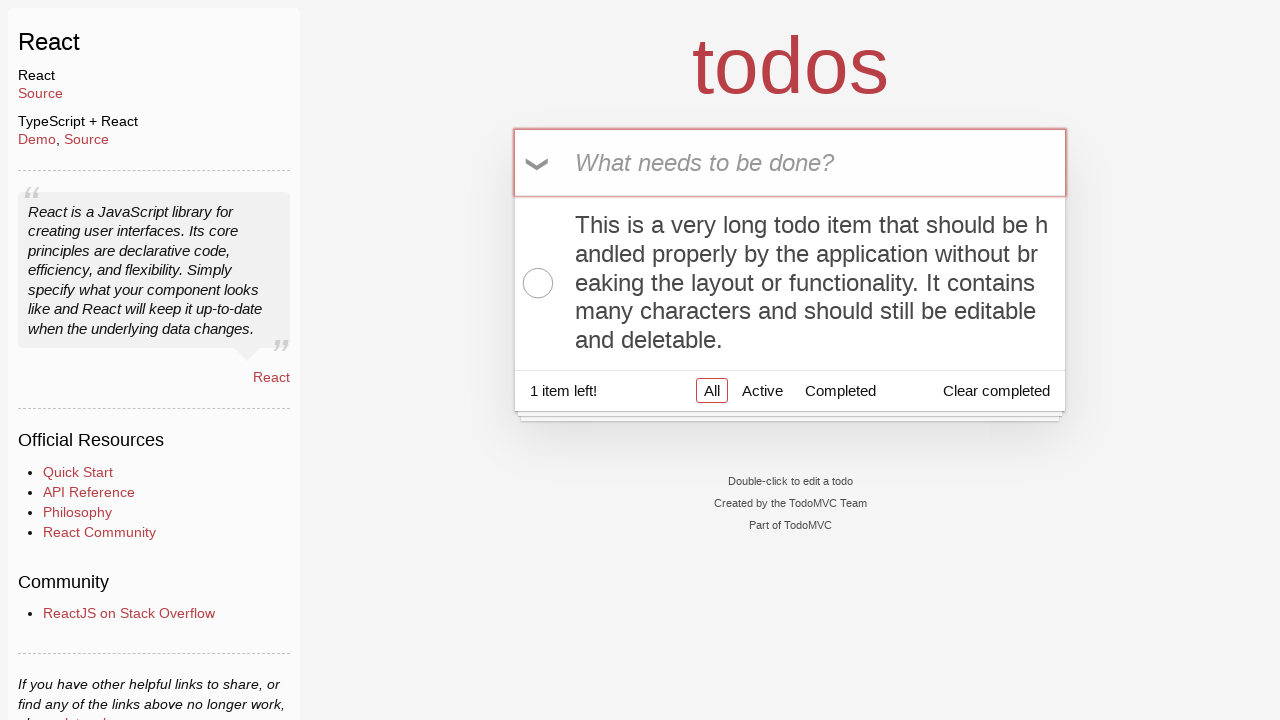